Tests window/tab handling by opening a new browser tab, switching between windows, and interacting with elements in both parent and child windows

Starting URL: https://www.hyrtutorials.com/p/window-handles-practice.html

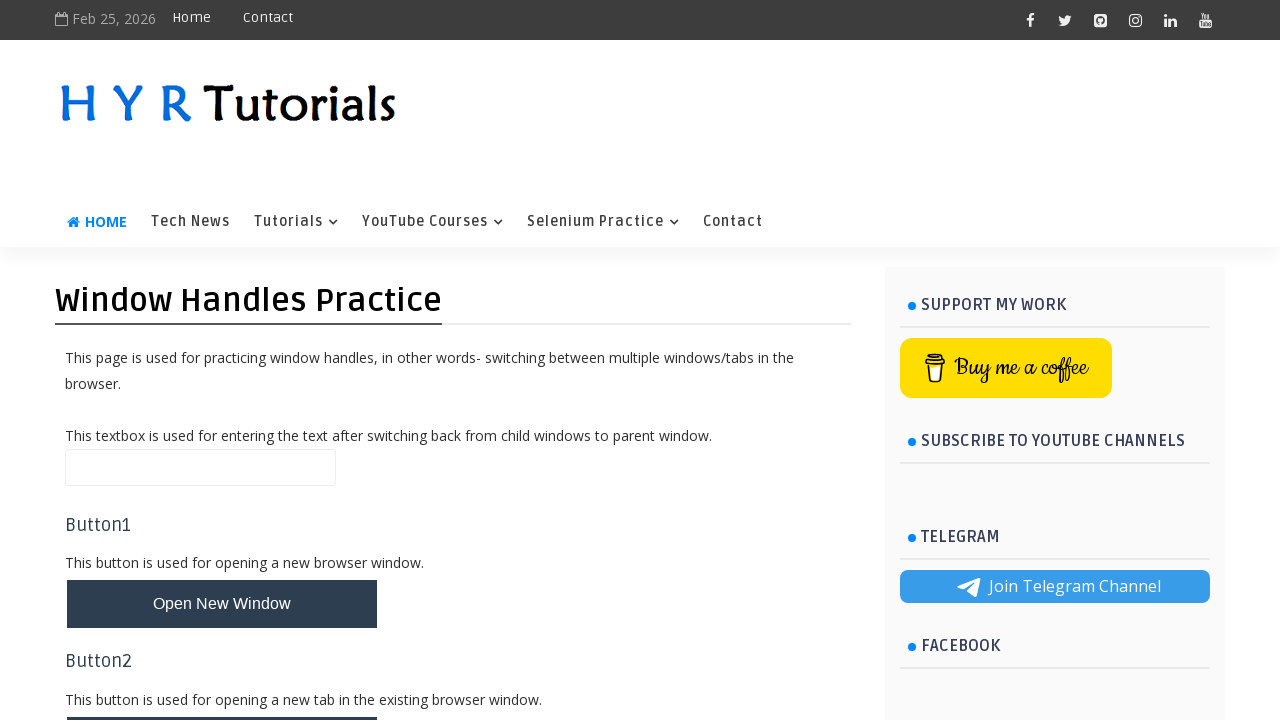

Filled parent window text field with 'Text in Parent window' on input.whTextBox
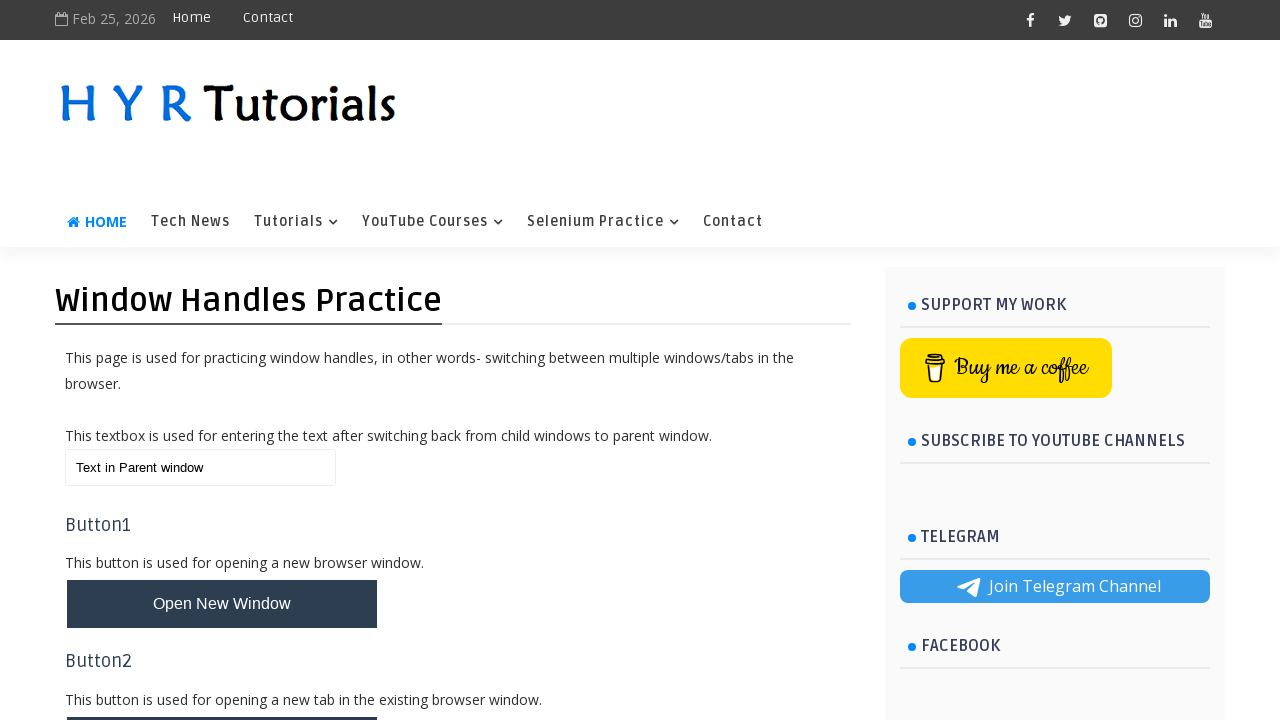

Clicked button to open new browser tab at (222, 696) on button[onclick='newBrowserTab()']
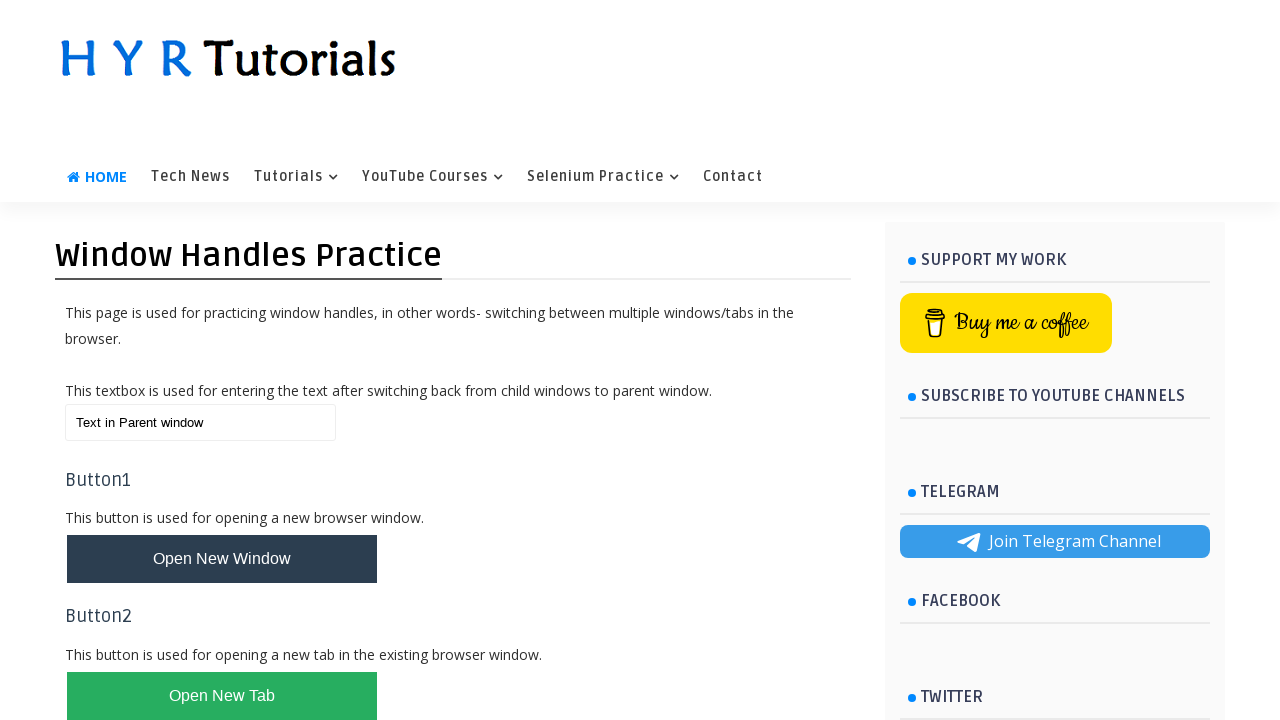

New tab popup window opened successfully
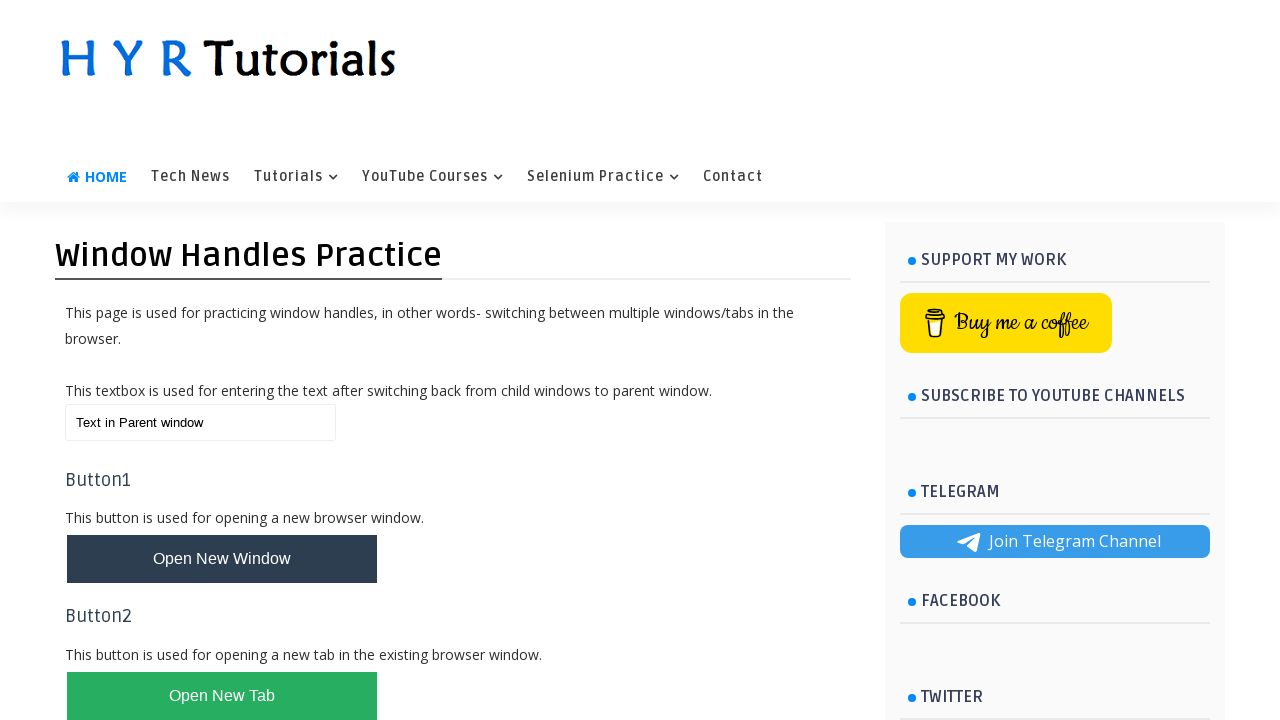

Retrieved new tab title: 'AlertsDemo - H Y R Tutorials'
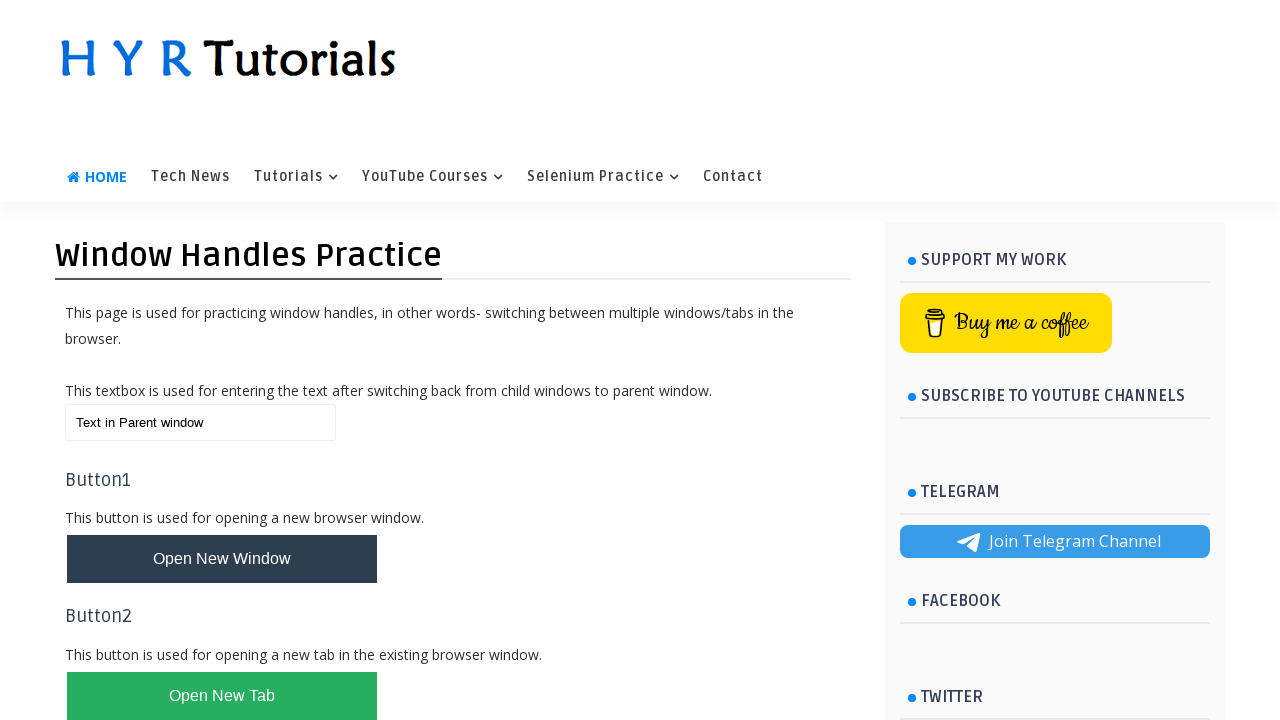

Closed child window/tab
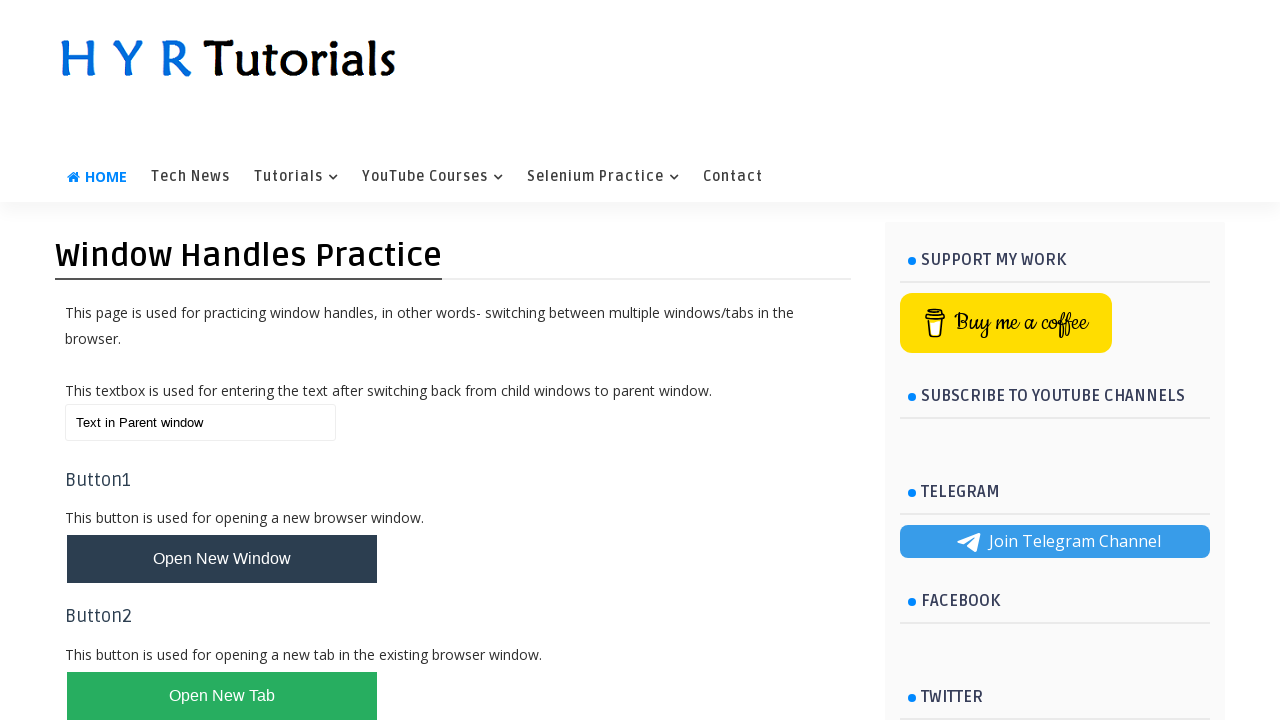

Cleared text field in parent window on input.whTextBox
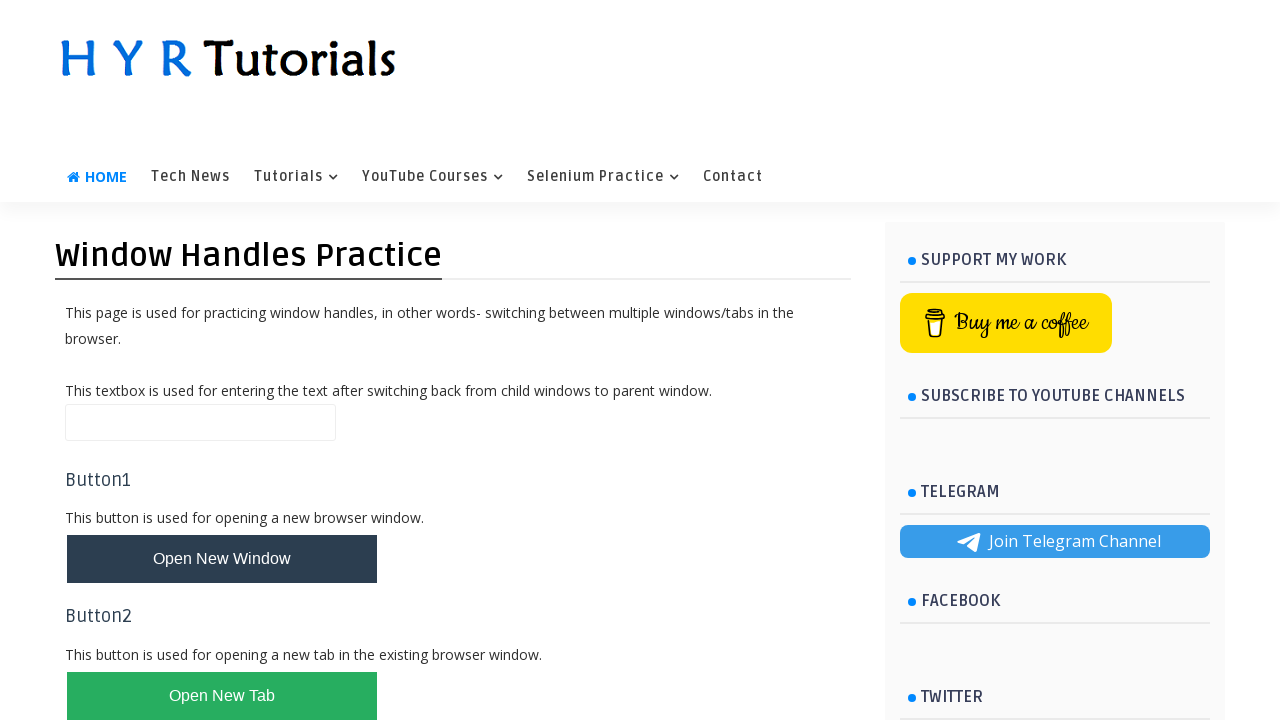

Filled parent window text field with 'text in parent after child window' on input.whTextBox
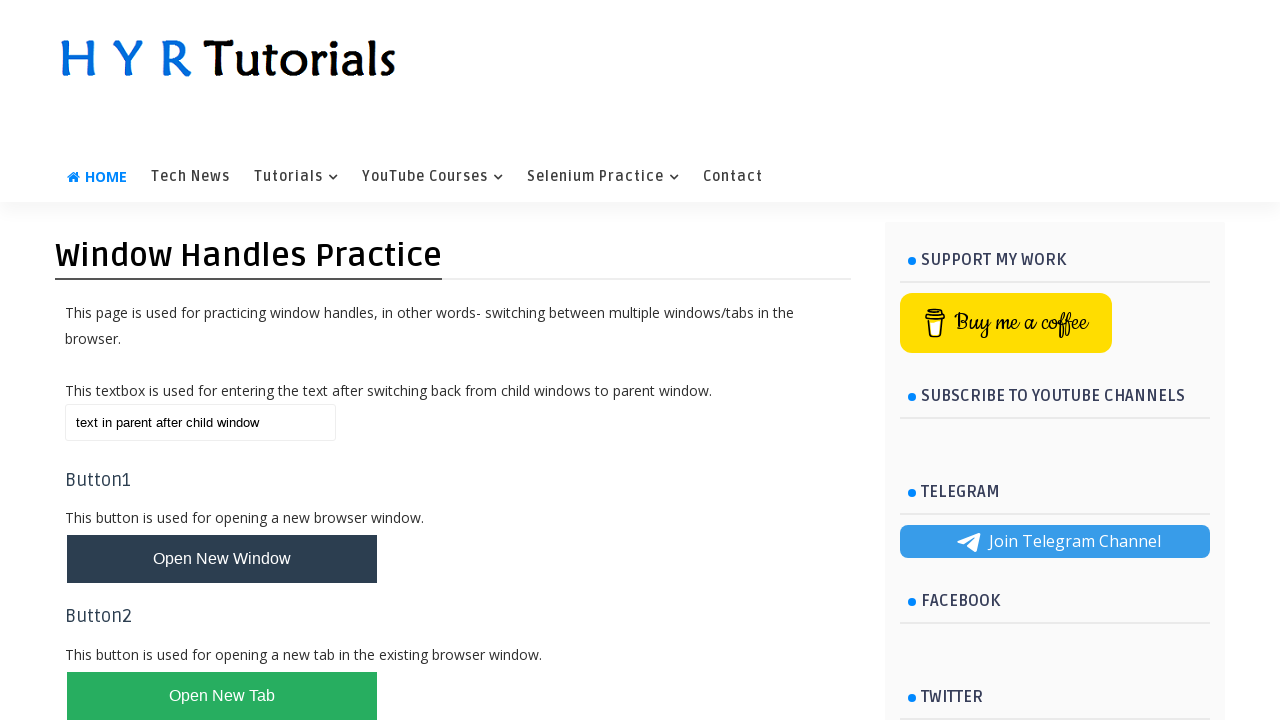

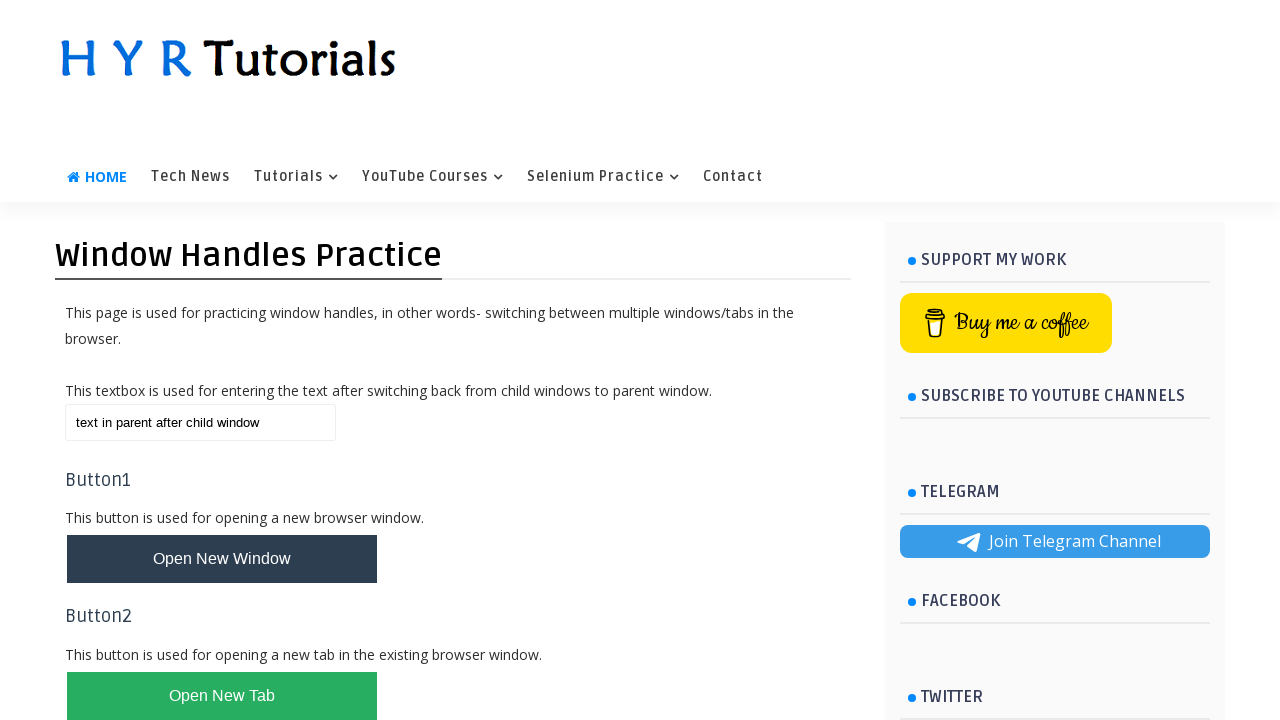